Tests drag and drop functionality with boxes by navigating to drag and drop page and dragging one element to another

Starting URL: https://www.qa-practice.com/elements/input/simple

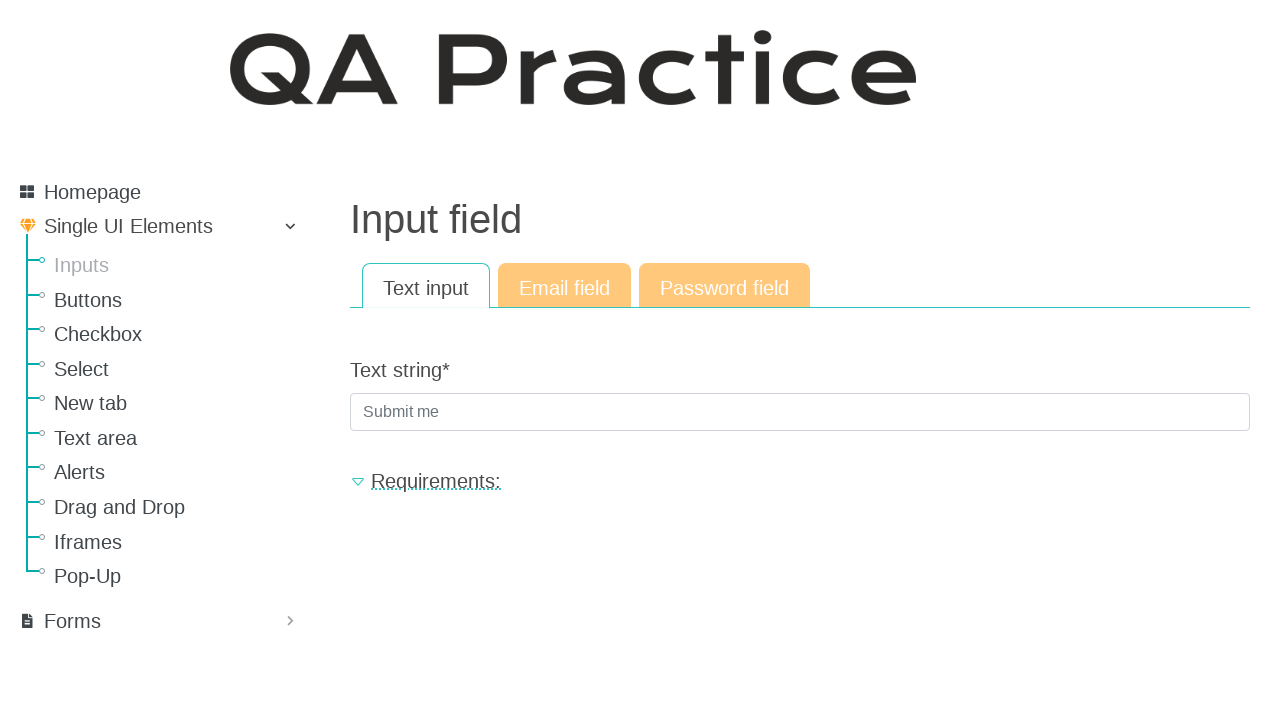

Clicked link to navigate to drag and drop section at (180, 507) on a[href="/elements/dragndrop"]
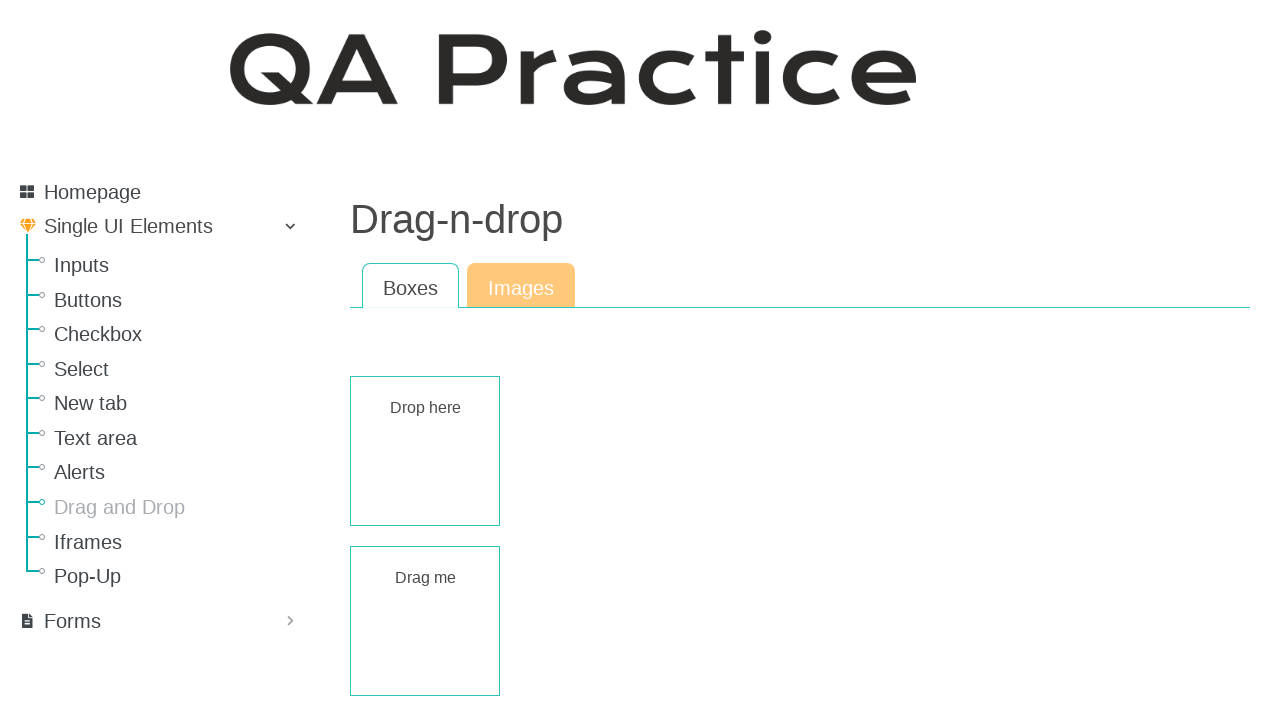

Dragged draggable box element to droppable area at (425, 451)
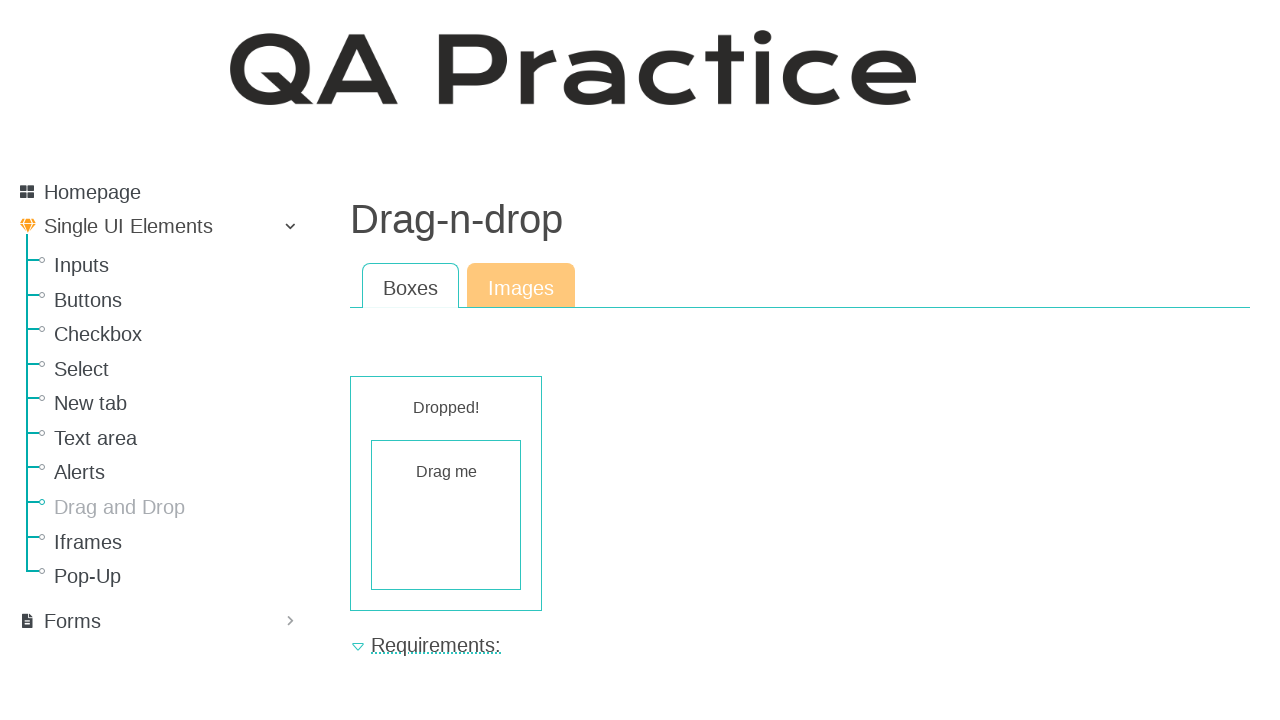

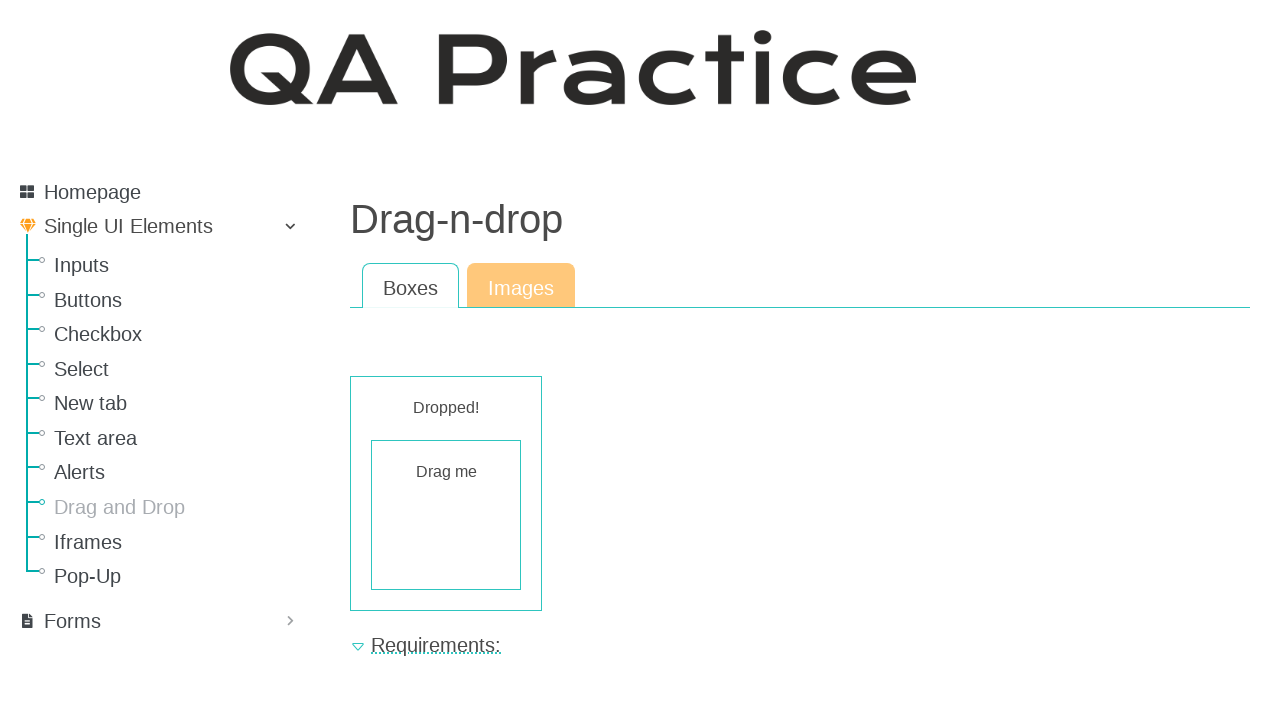